Tests email validation by submitting the form with an invalid email format and verifying that an error class is applied to the email field

Starting URL: https://demoqa.com/text-box

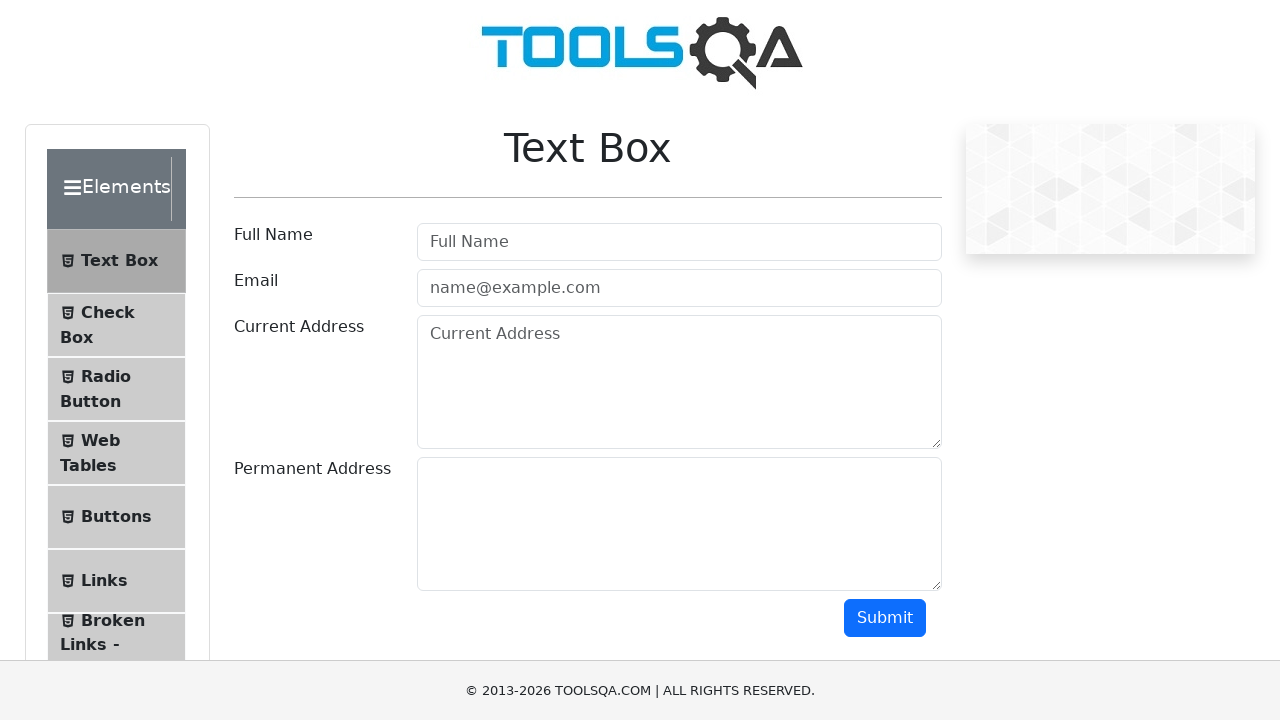

Filled full name field with 'John Doe' on #userName
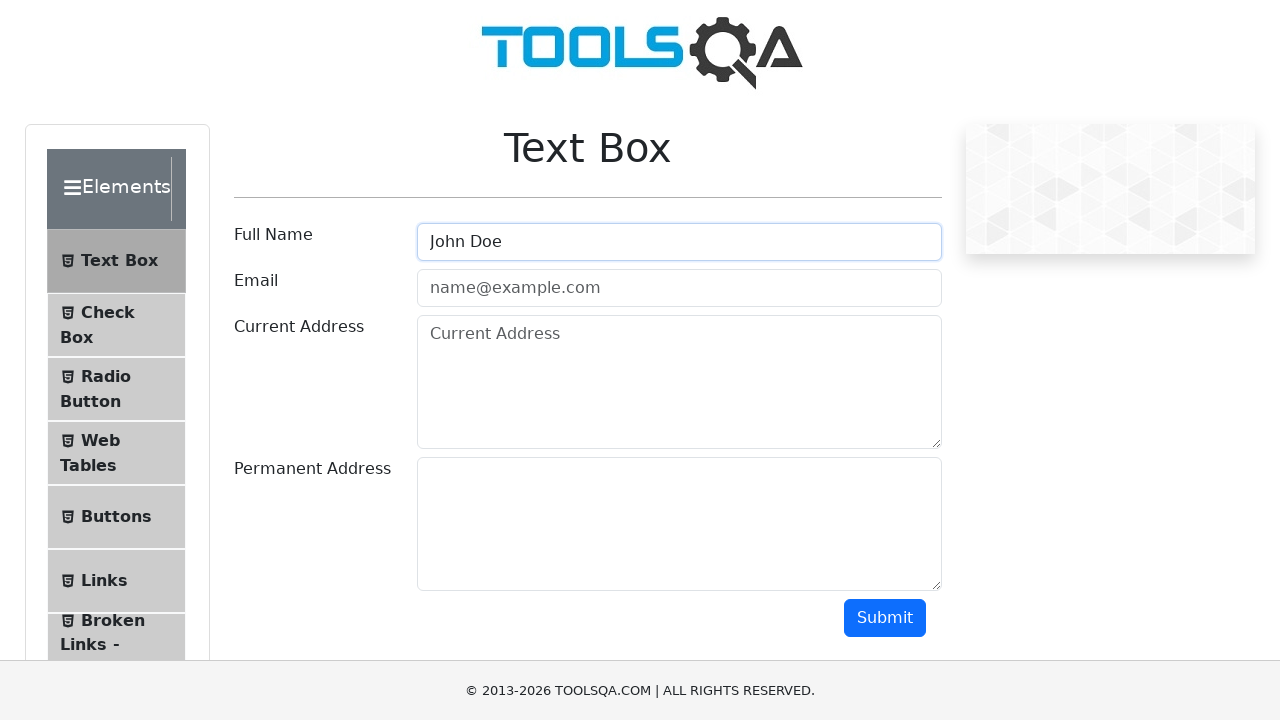

Filled email field with invalid email format 'john.doe' on #userEmail
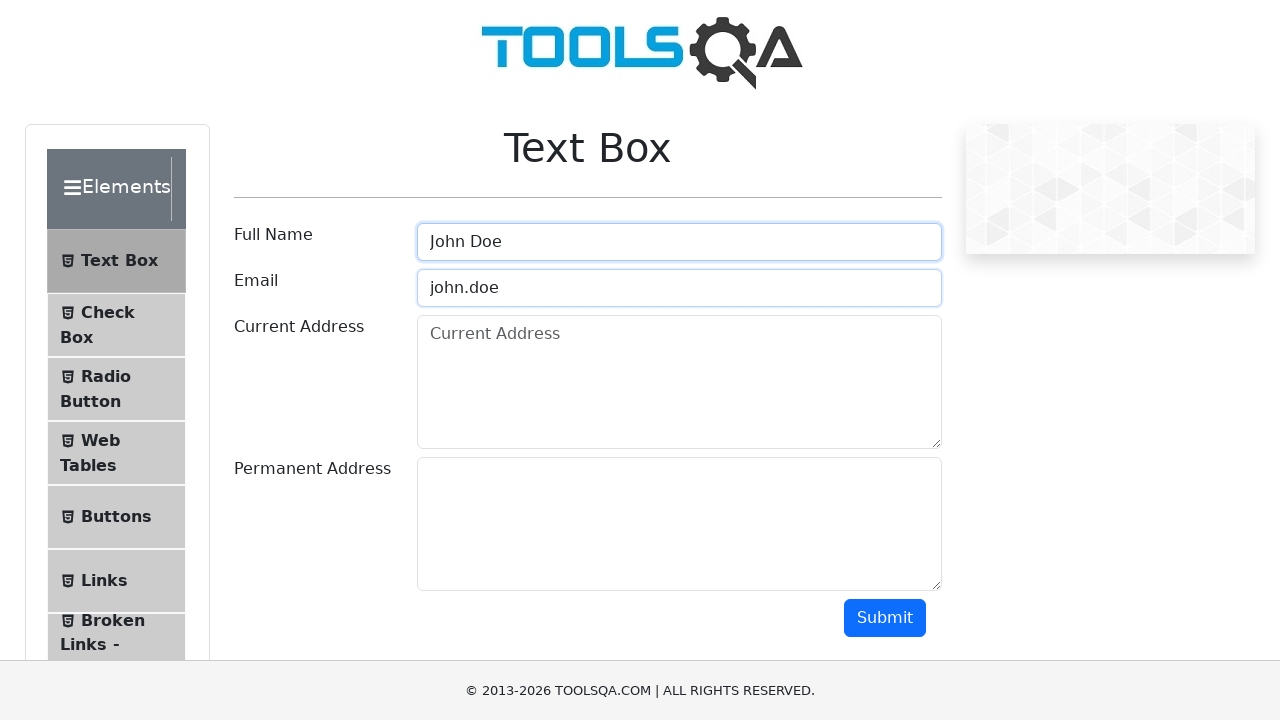

Filled current address field with '123 Abc St' on #currentAddress
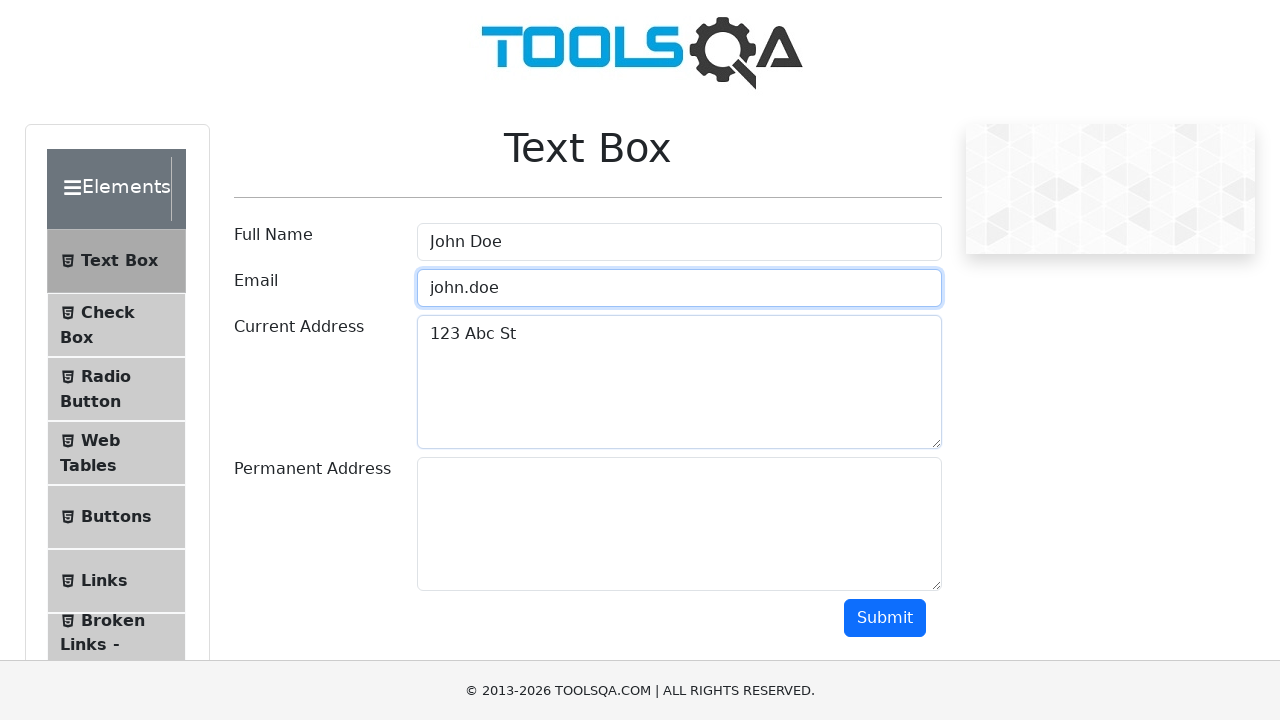

Filled permanent address field with '456 Def St' on #permanentAddress
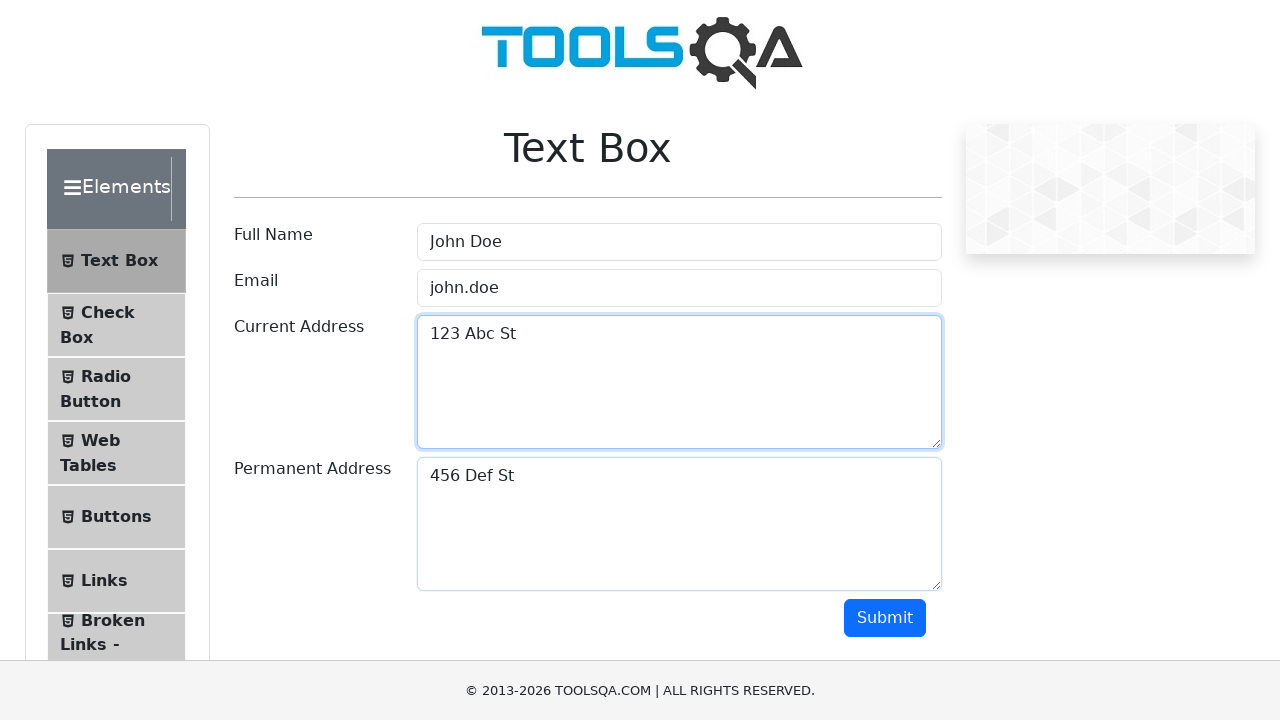

Clicked submit button to submit form with invalid email at (885, 618) on #submit
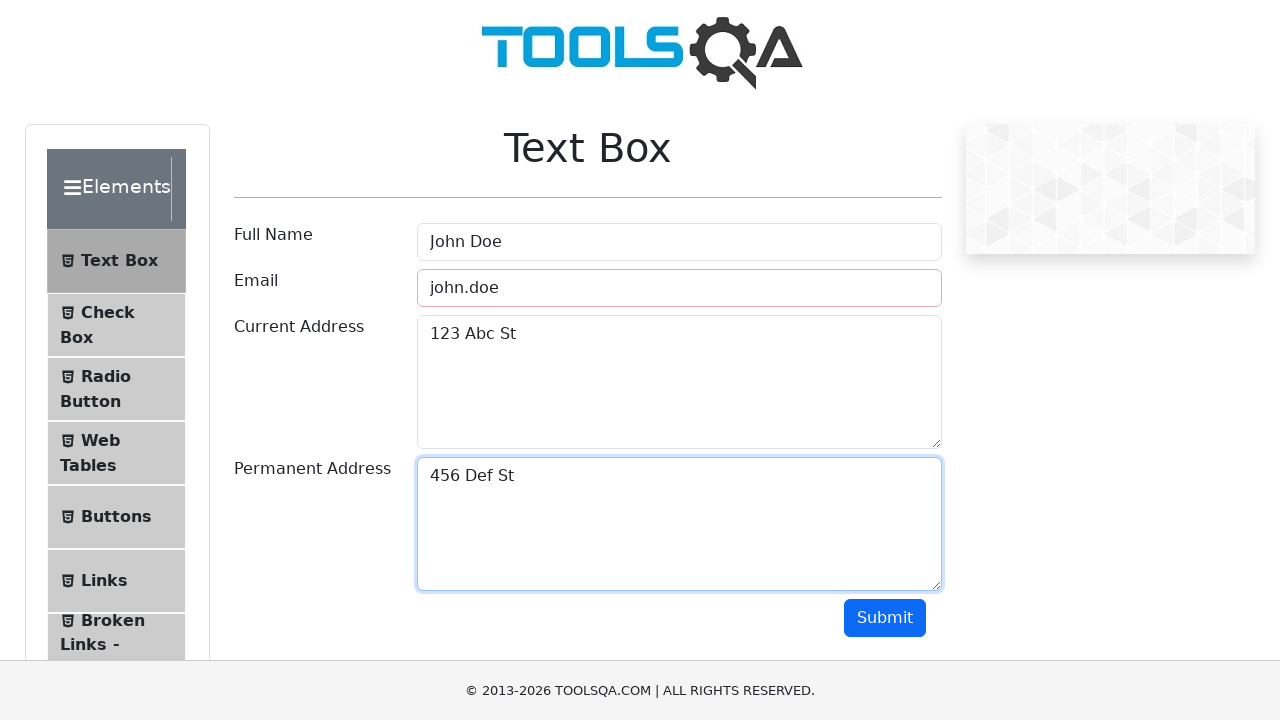

Located email field element
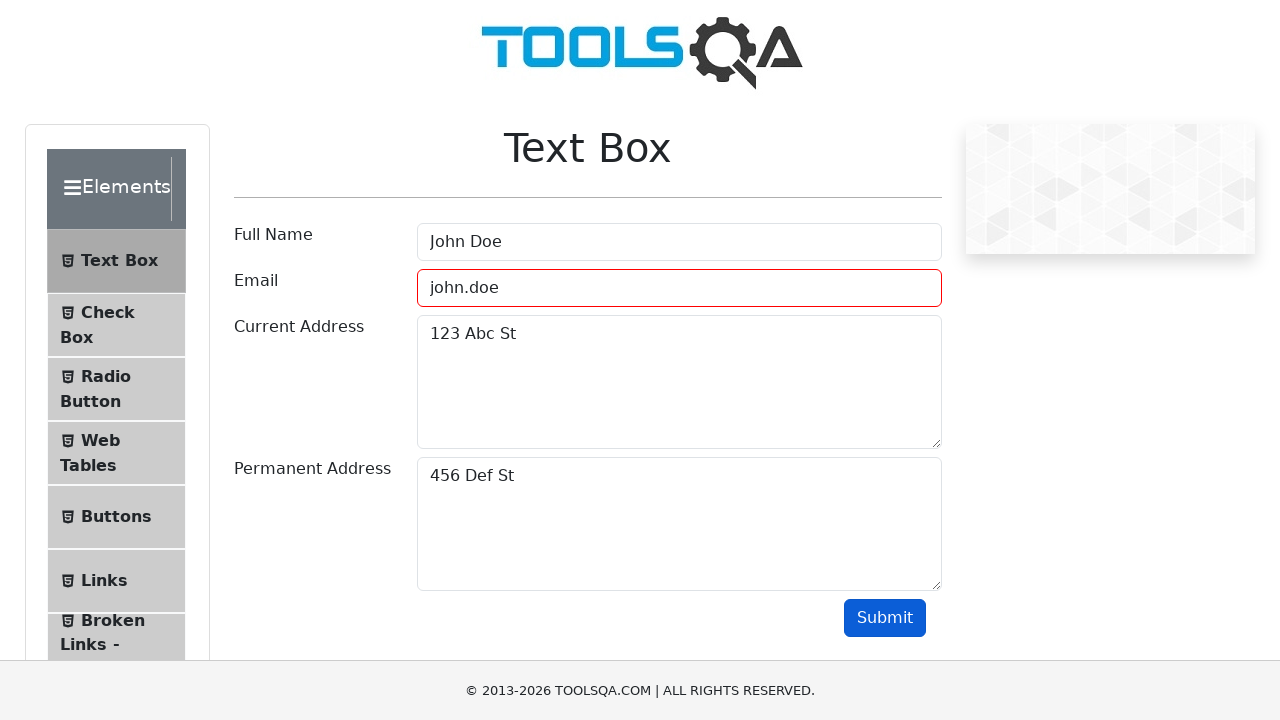

Retrieved class attribute from email field
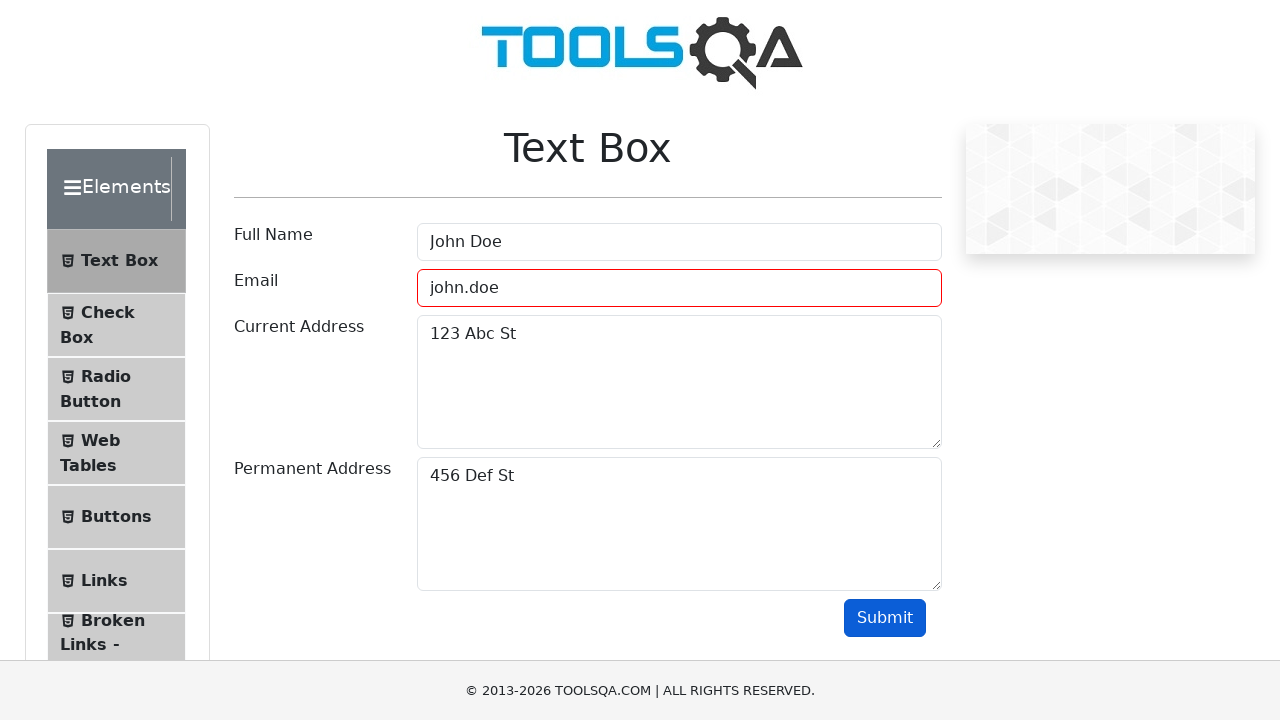

Verified that 'field-error' class is present on email field
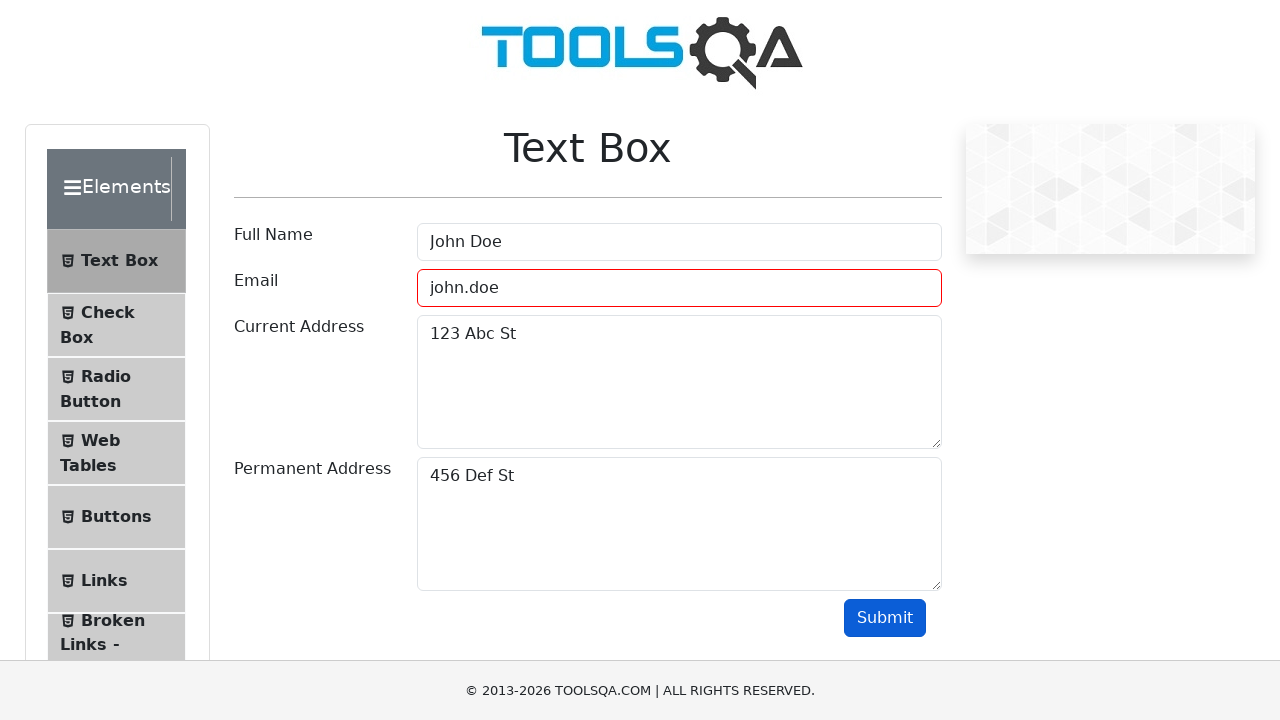

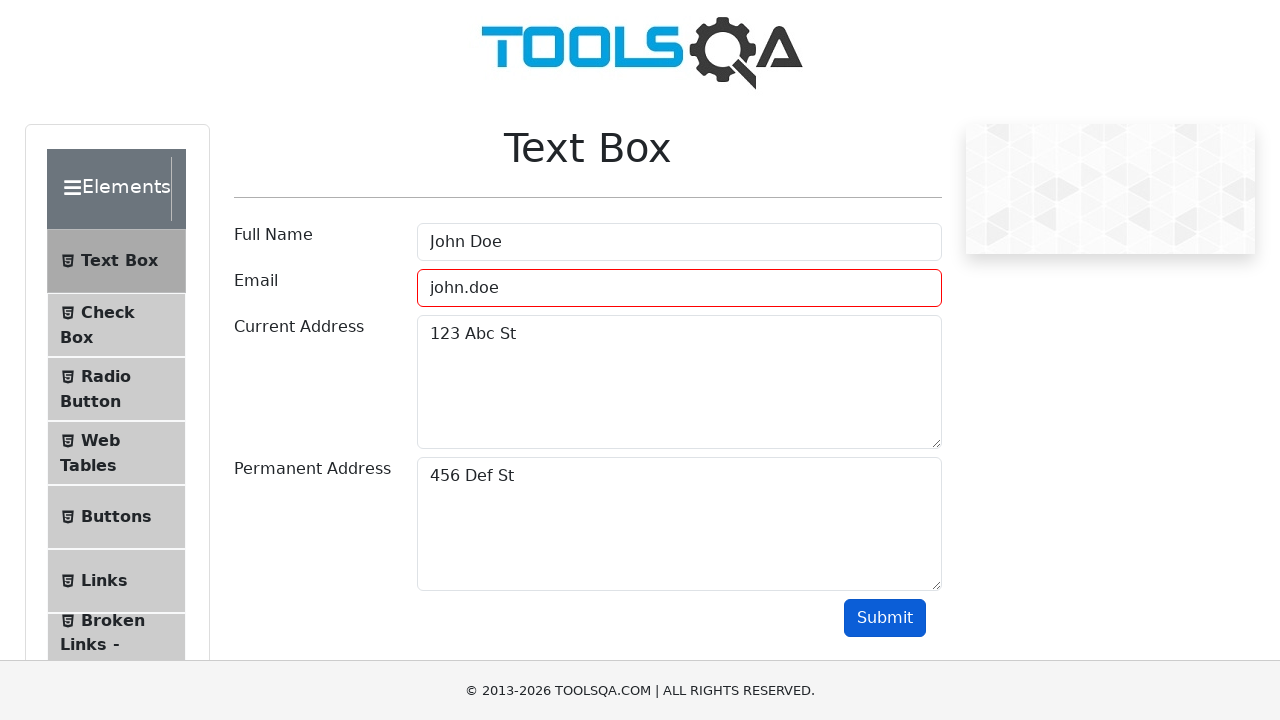